Navigates to a test page and verifies that the search button element is displayed on the page

Starting URL: http://omayo.blogspot.com/

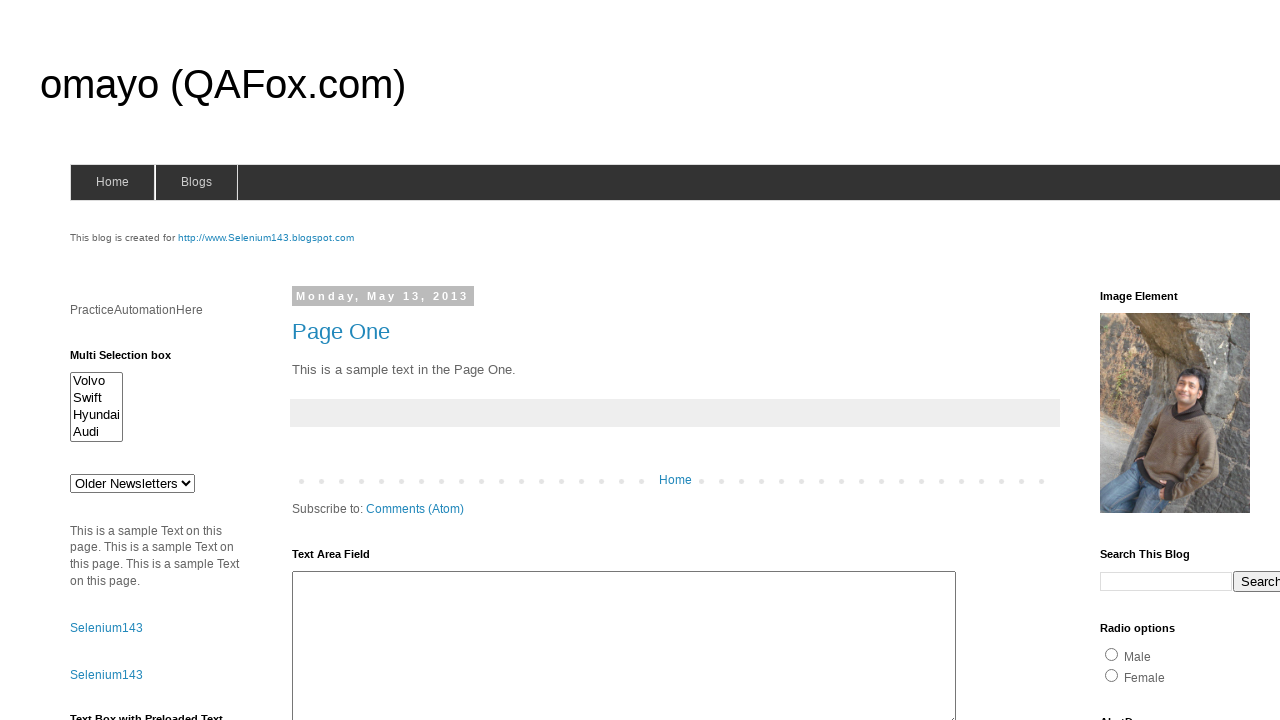

Navigated to http://omayo.blogspot.com/
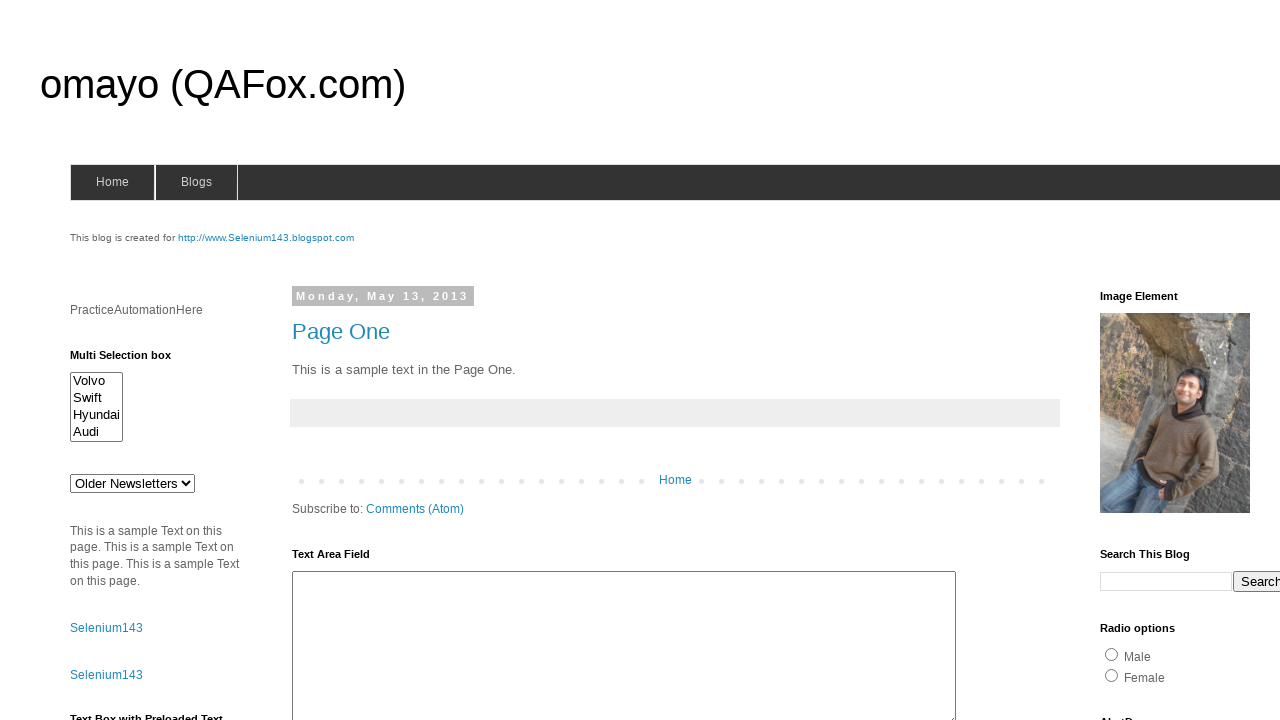

Waited for search button to be visible
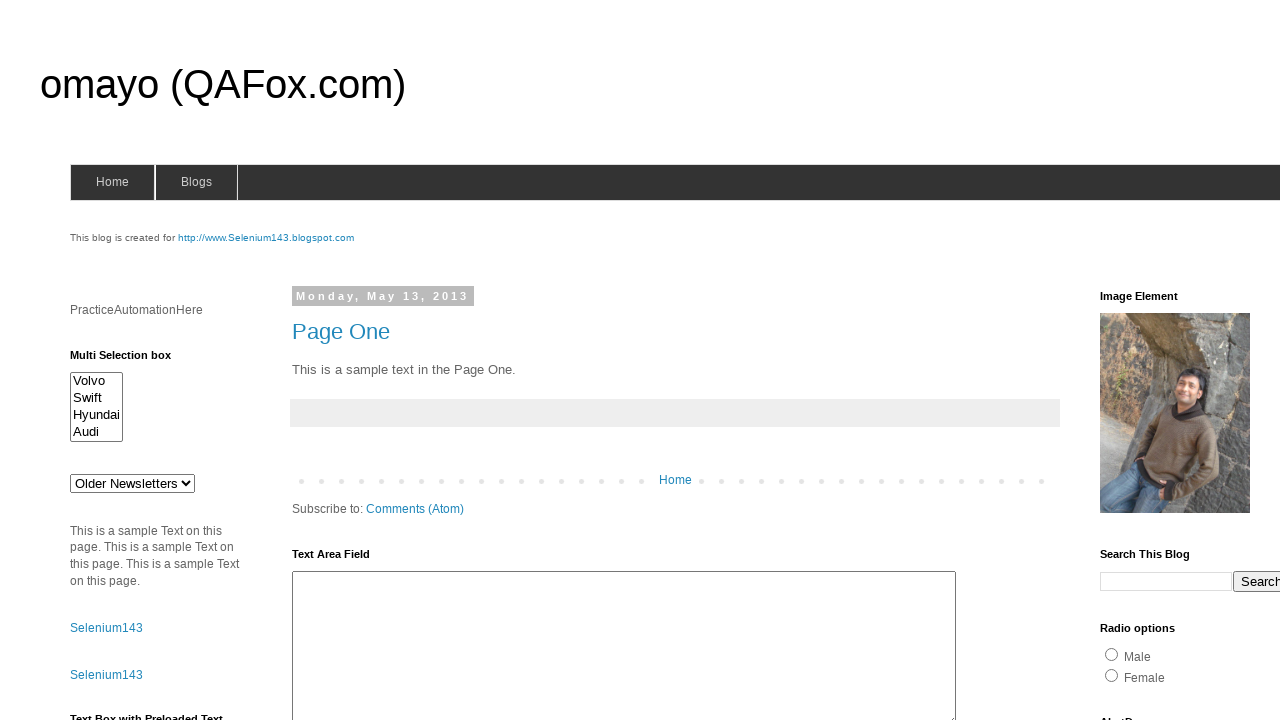

Located search button element
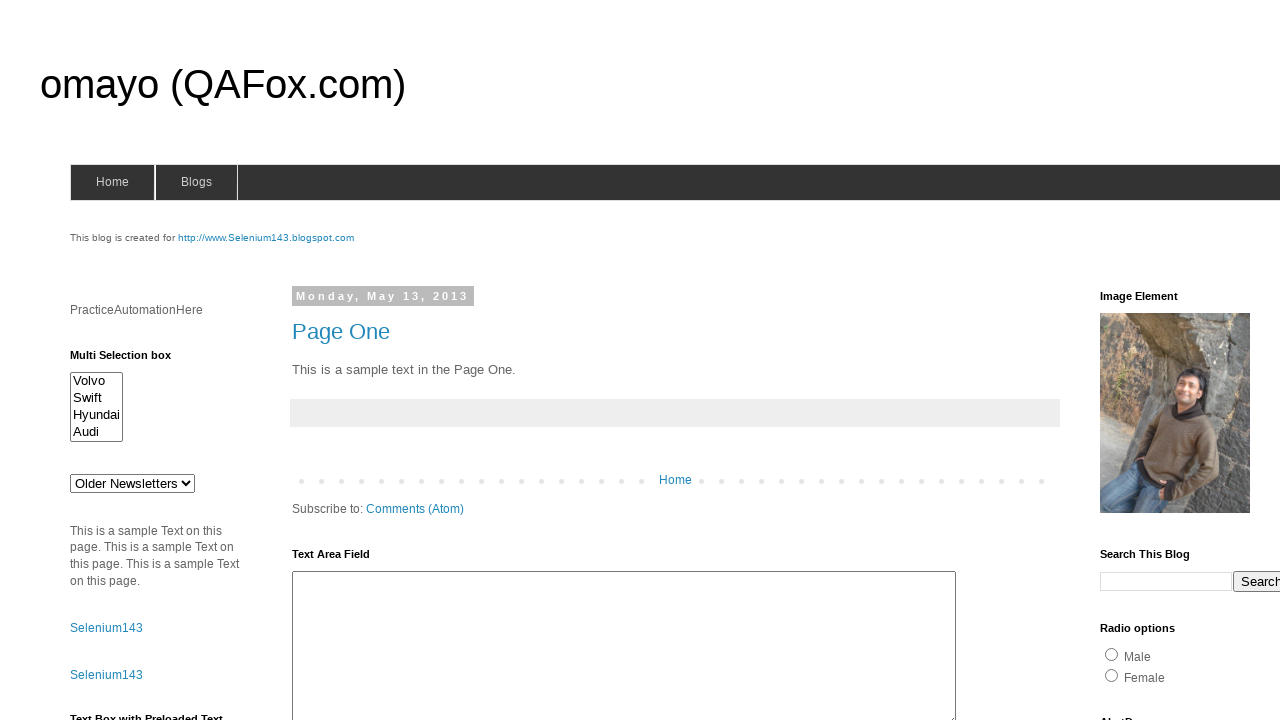

Verified search button is displayed on the page
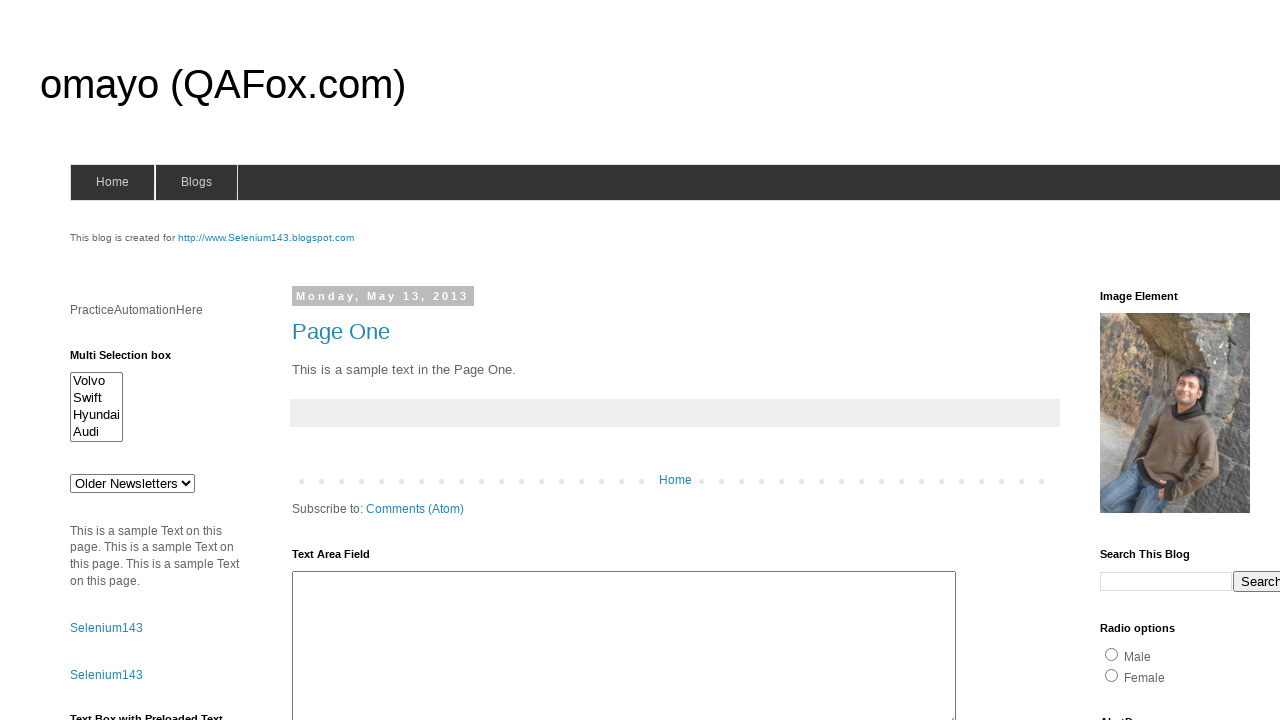

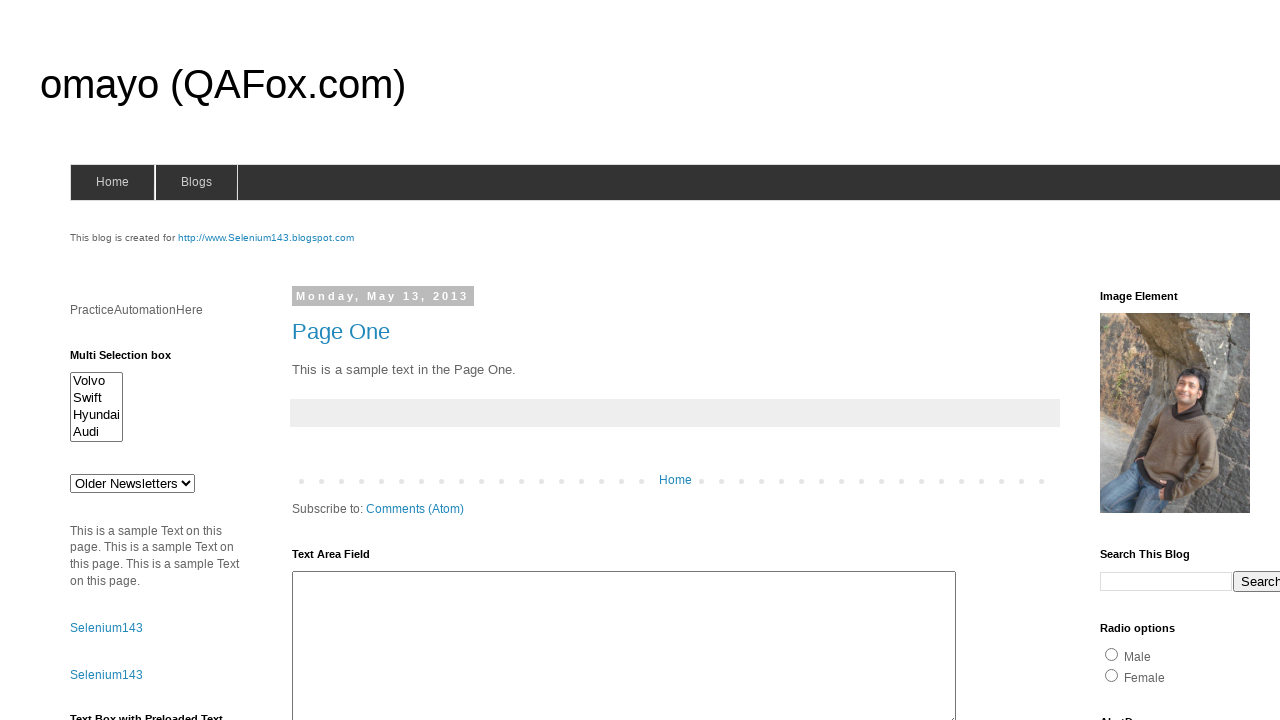